Tests JavaScript confirm dialog handling by clicking a button that triggers a confirm alert and dismissing it

Starting URL: https://the-internet.herokuapp.com/javascript_alerts

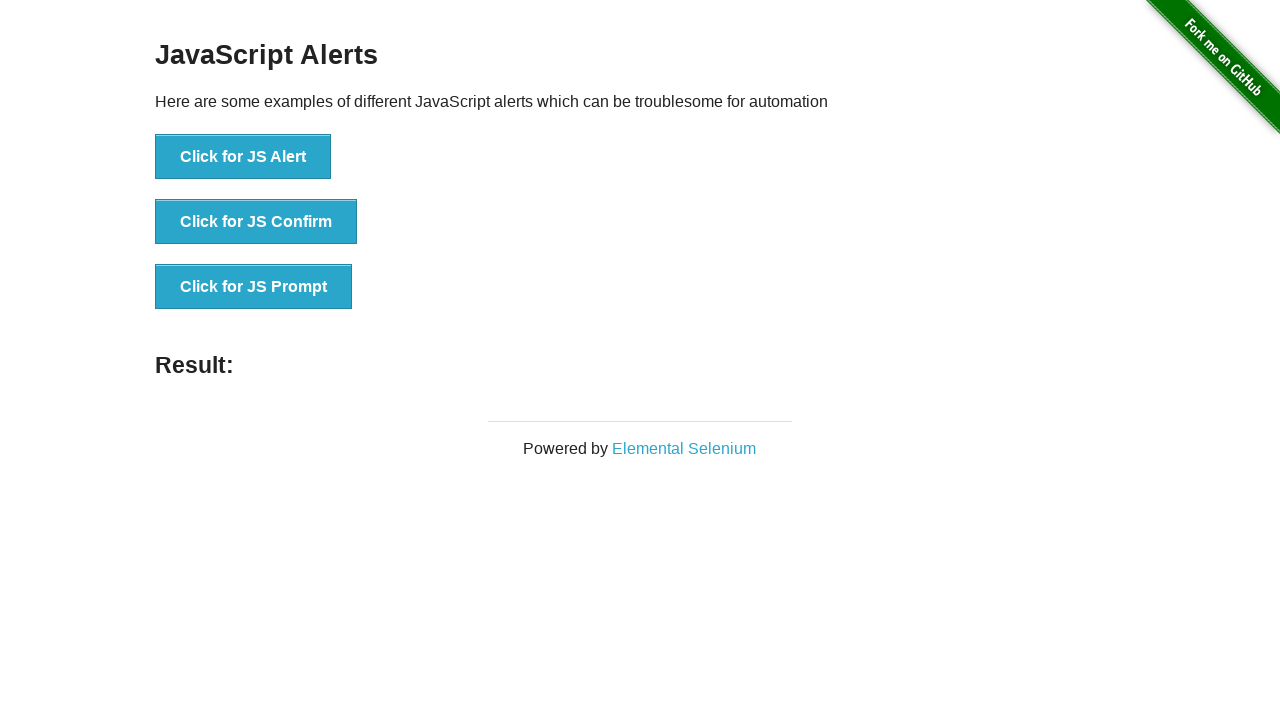

Set up dialog handler to dismiss confirm dialogs
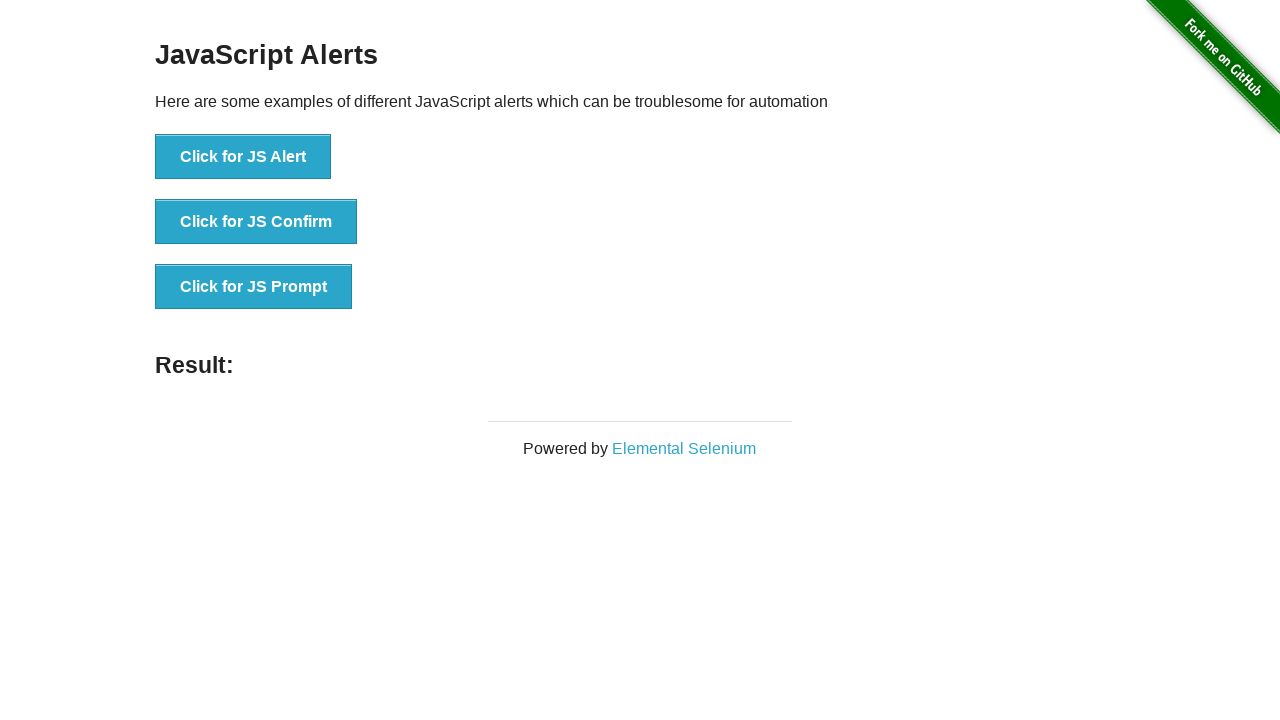

Clicked button to trigger JavaScript confirm dialog at (256, 222) on text=Click for JS Confirm
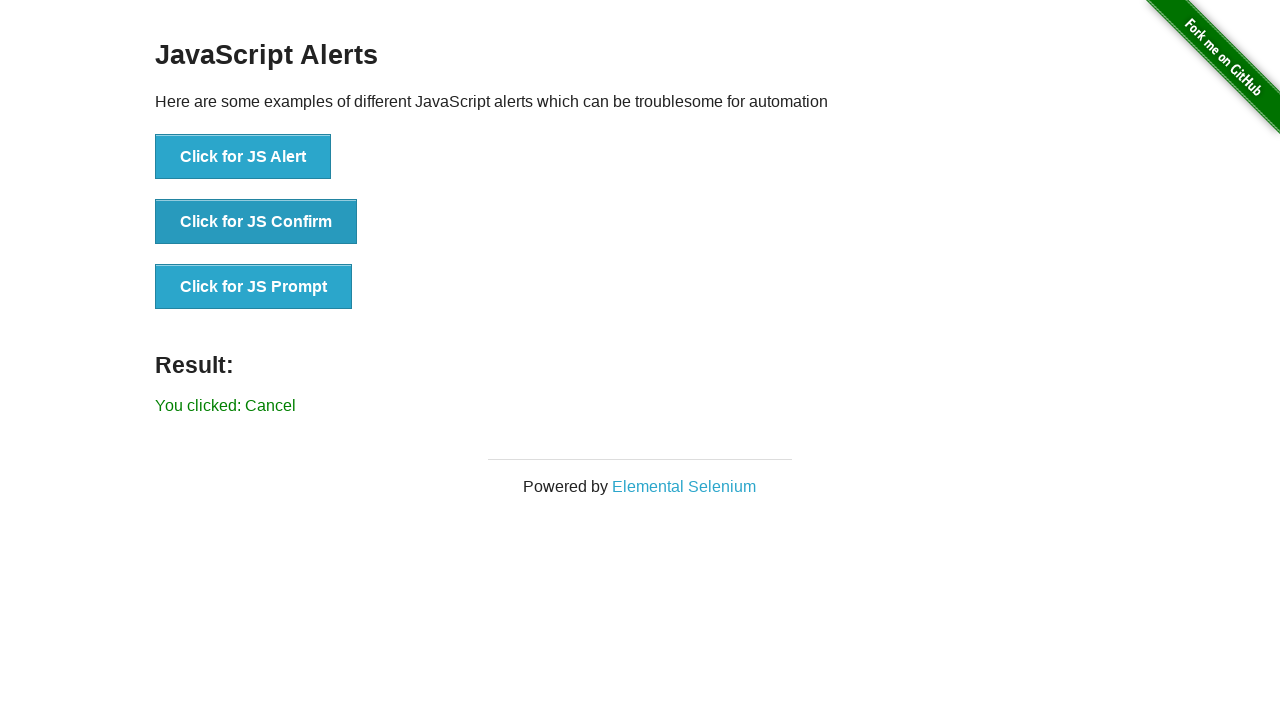

Waited for dialog interaction to complete
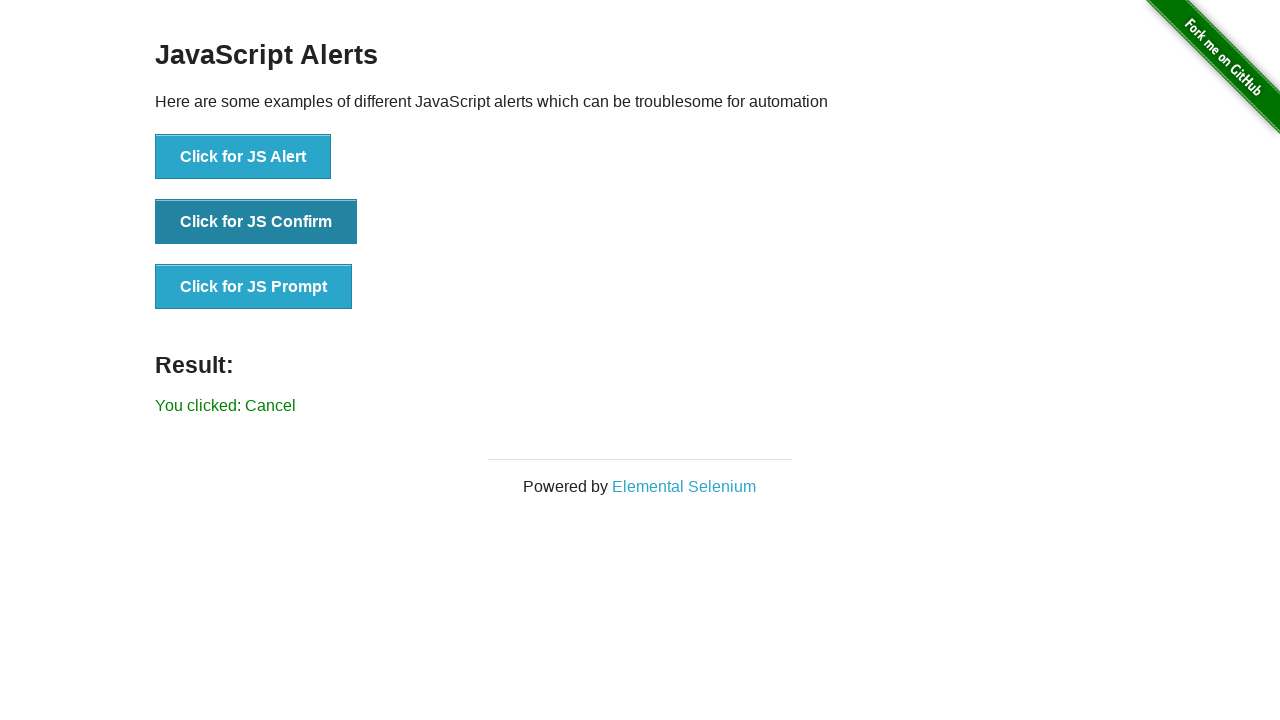

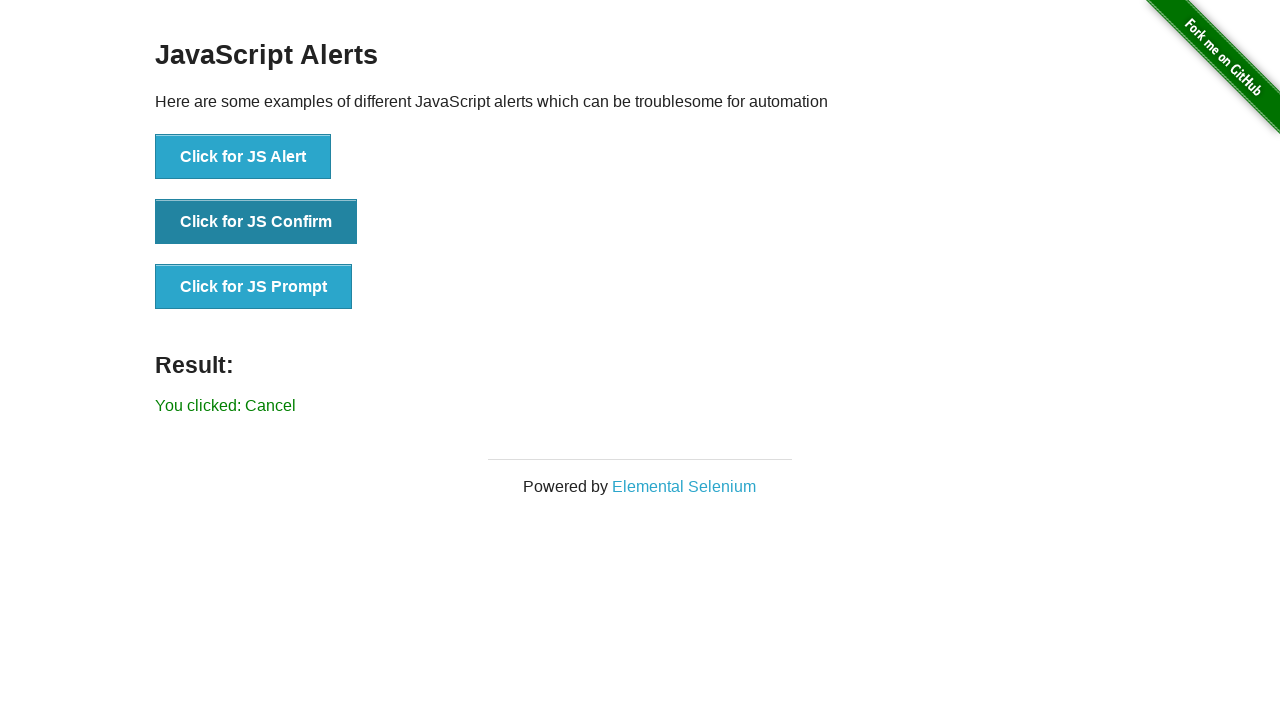